Tests right-click context menu functionality by performing a right-click action, selecting "Copy" from the context menu, and handling the resulting alert

Starting URL: https://swisnl.github.io/jQuery-contextMenu/demo.html

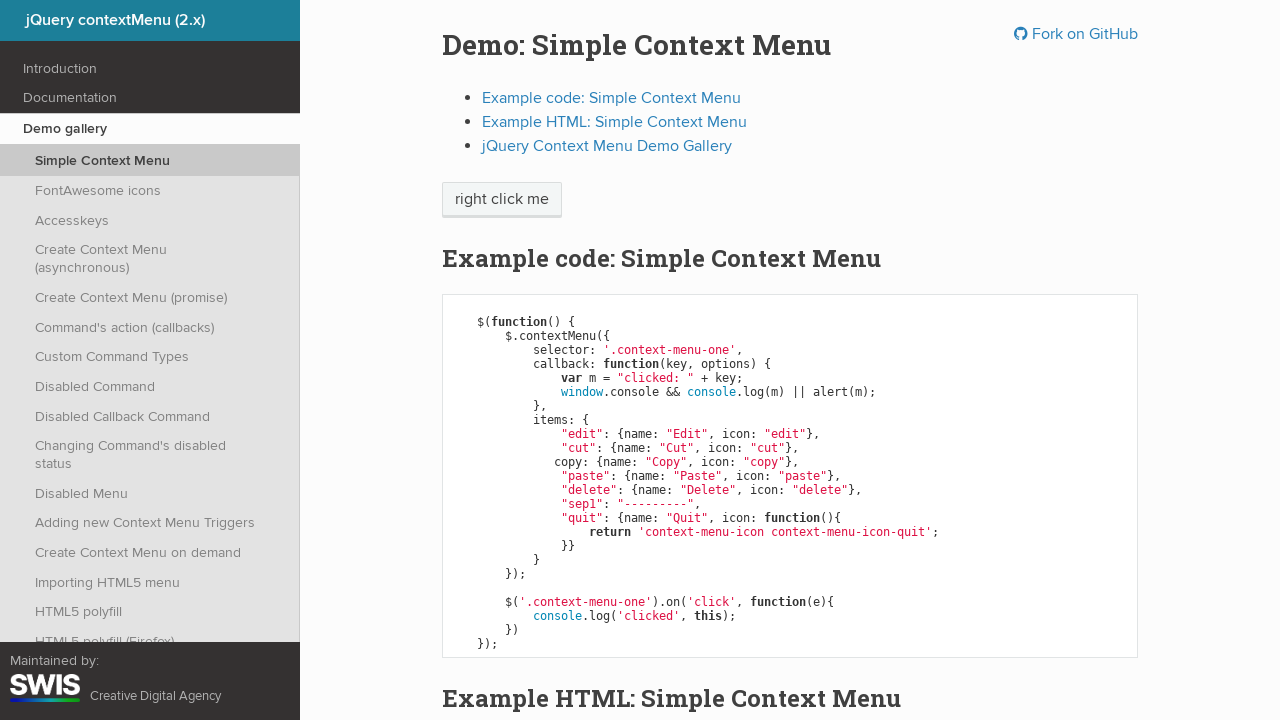

Right-click target element appeared
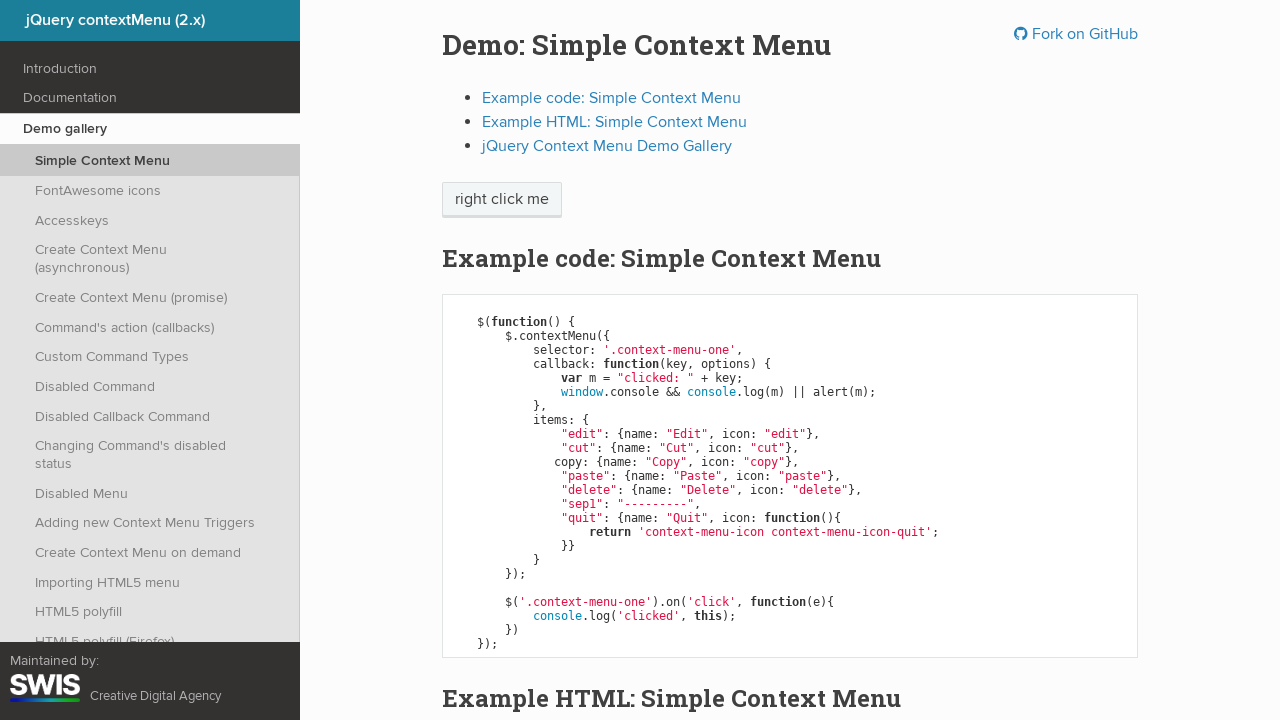

Performed right-click on target element at (502, 200) on xpath=//span[text() = 'right click me']
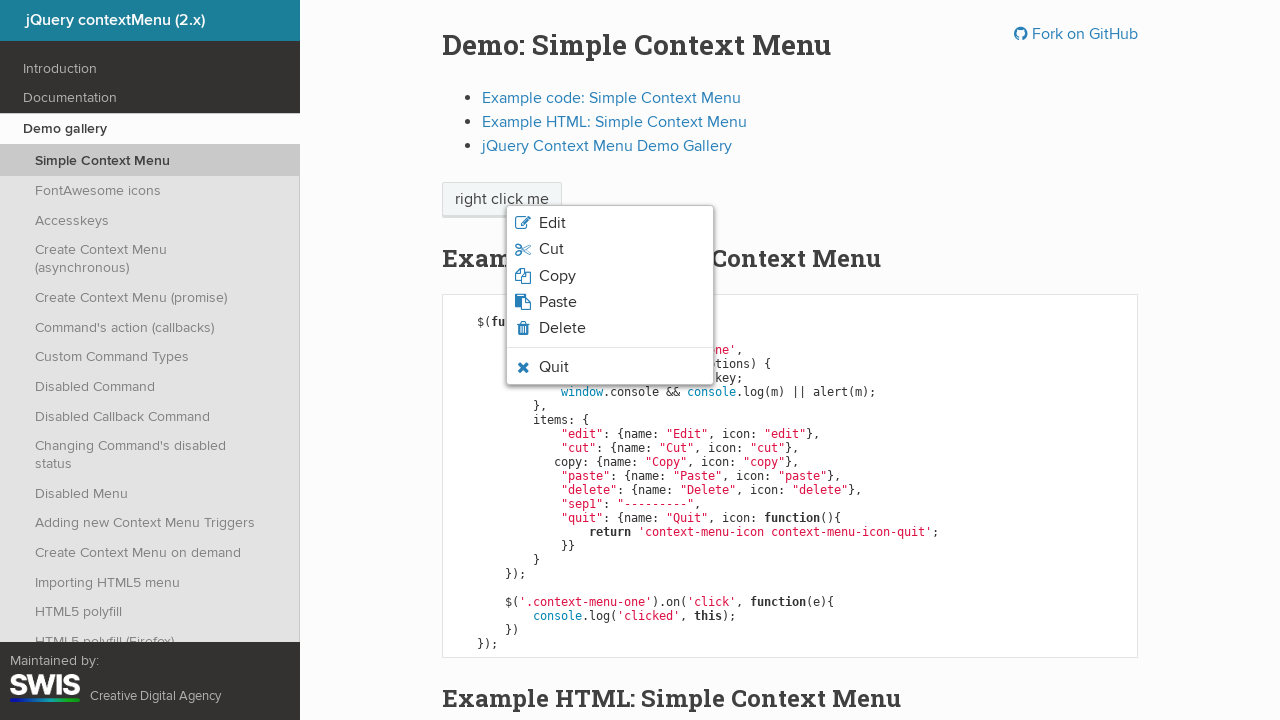

Context menu appeared
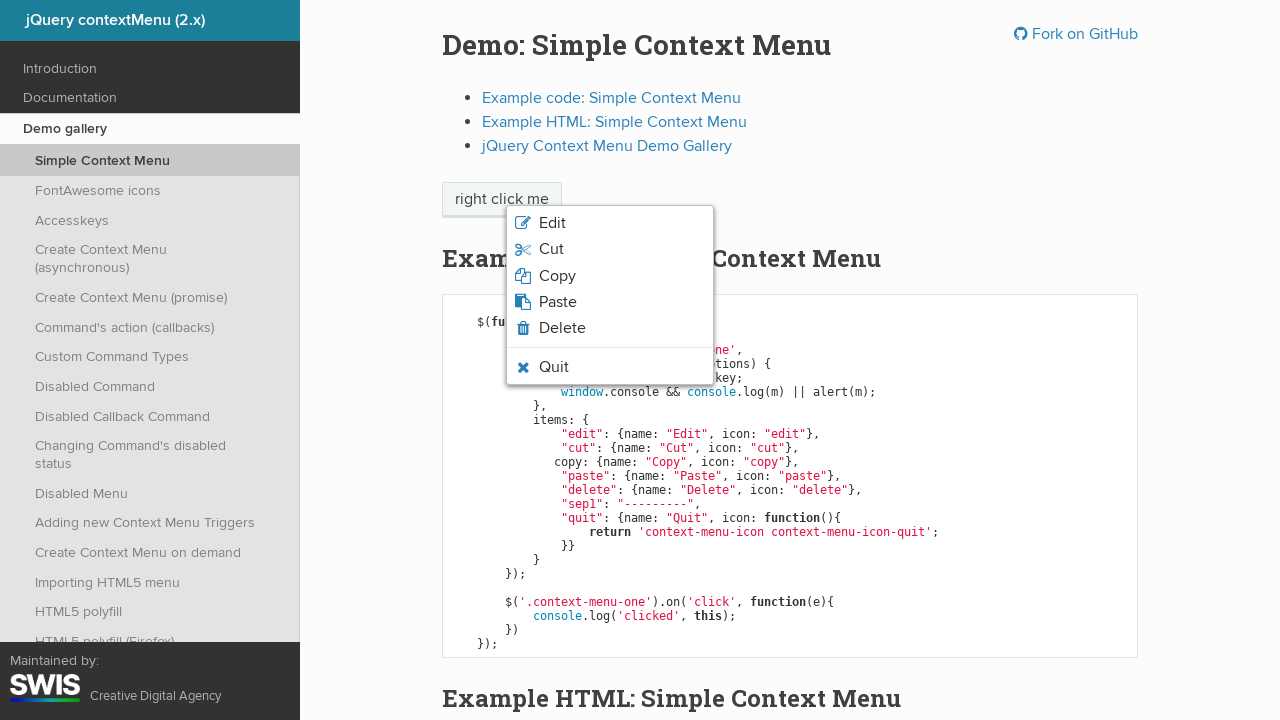

Retrieved all context menu items
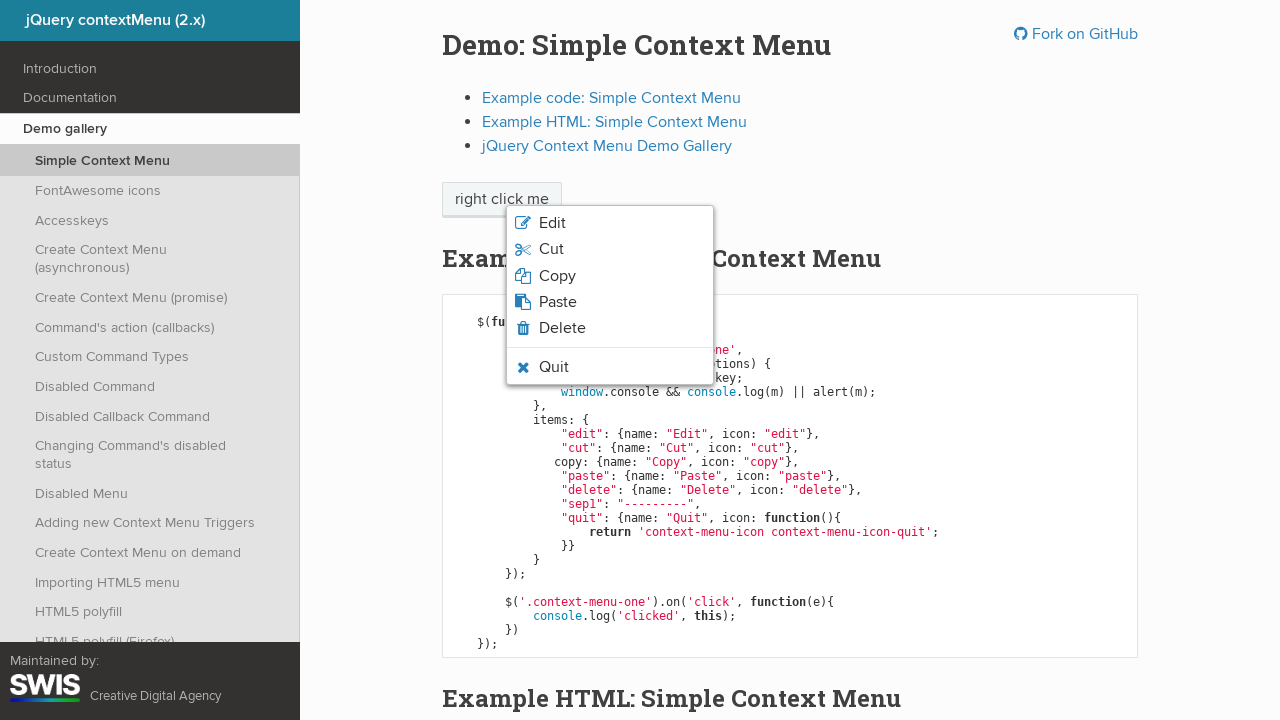

Clicked 'Copy' option from context menu at (557, 276) on xpath=//ul[contains(@class, 'context-menu-list context-menu-root')]/li/span >> n
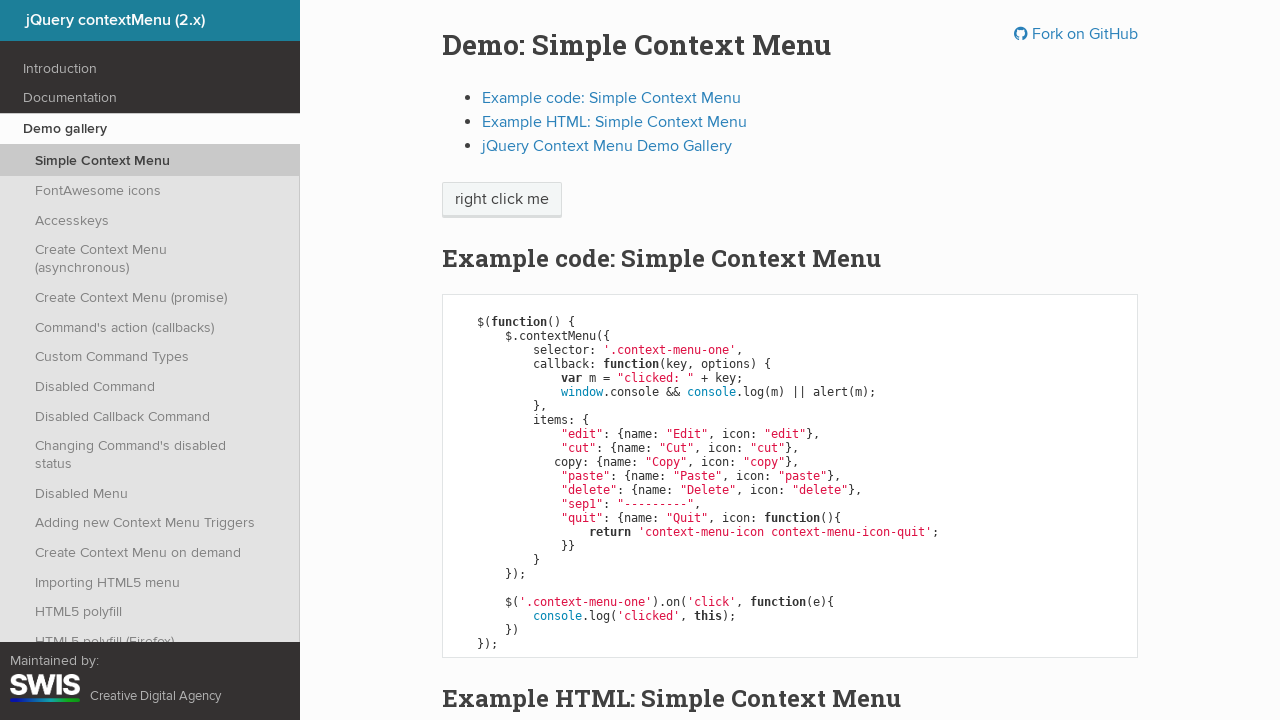

Set up alert dialog handler to accept dialogs
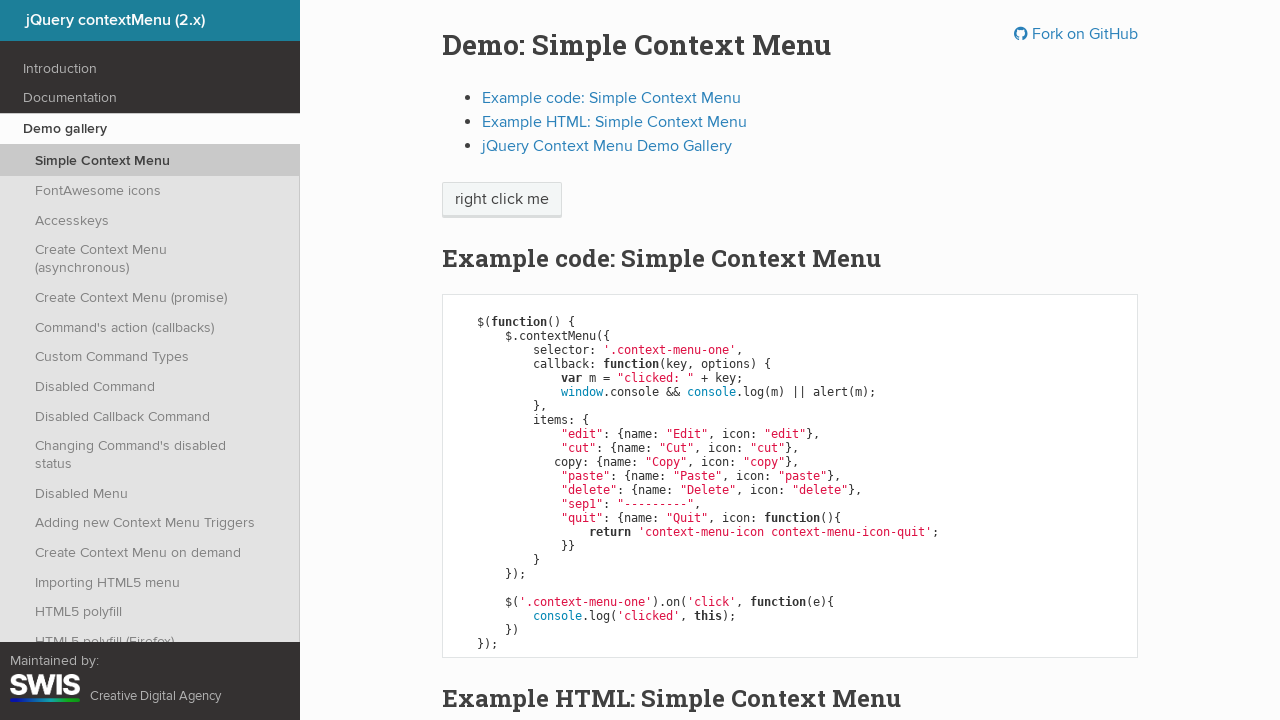

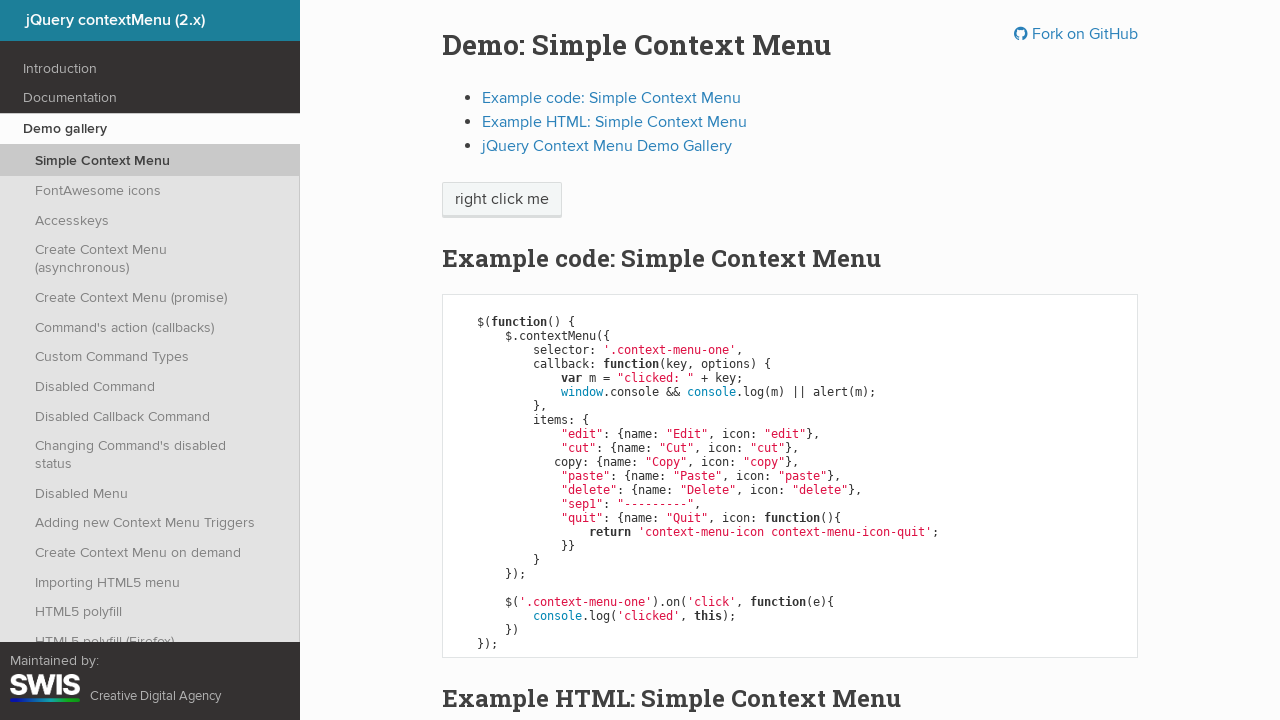